Tests editable dropdown by typing search text and selecting matching options (Amsterdam, Łódź) from filtered results.

Starting URL: https://valor-software.com/ng2-select/

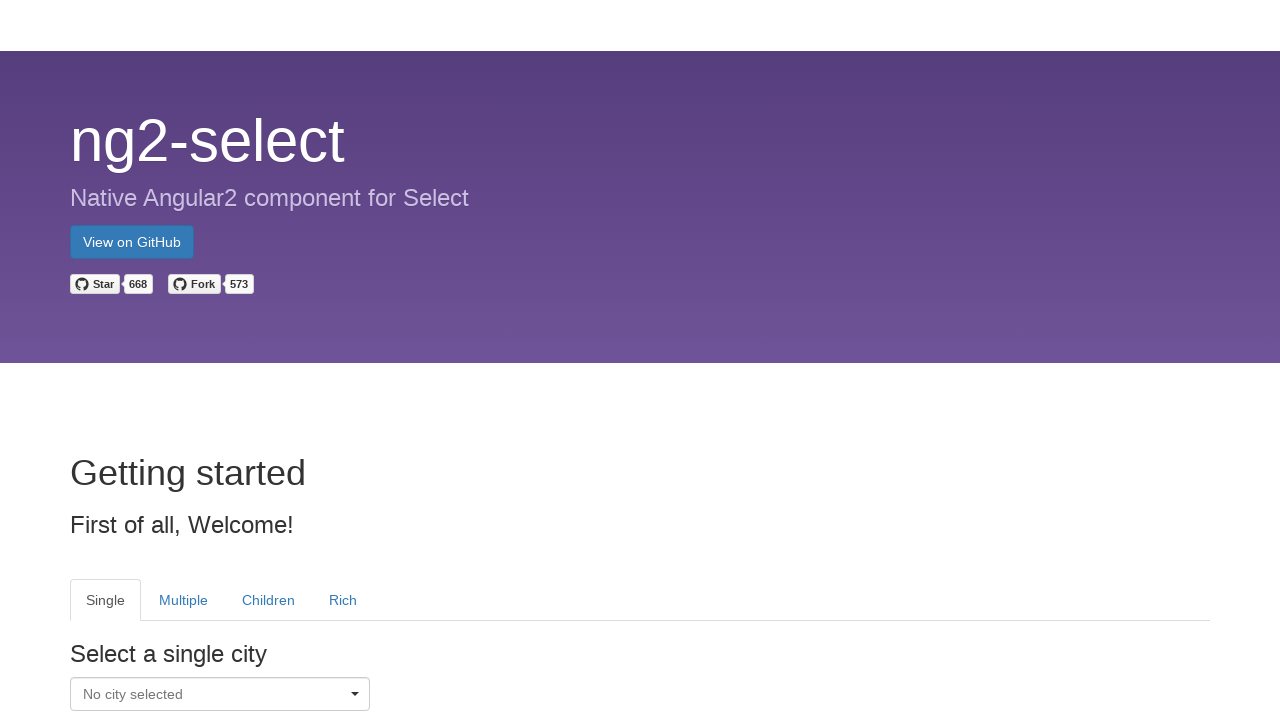

Clicked dropdown caret to open editable dropdown at (355, 697) on xpath=//tab[@heading='Single']//i[@class='caret pull-right']
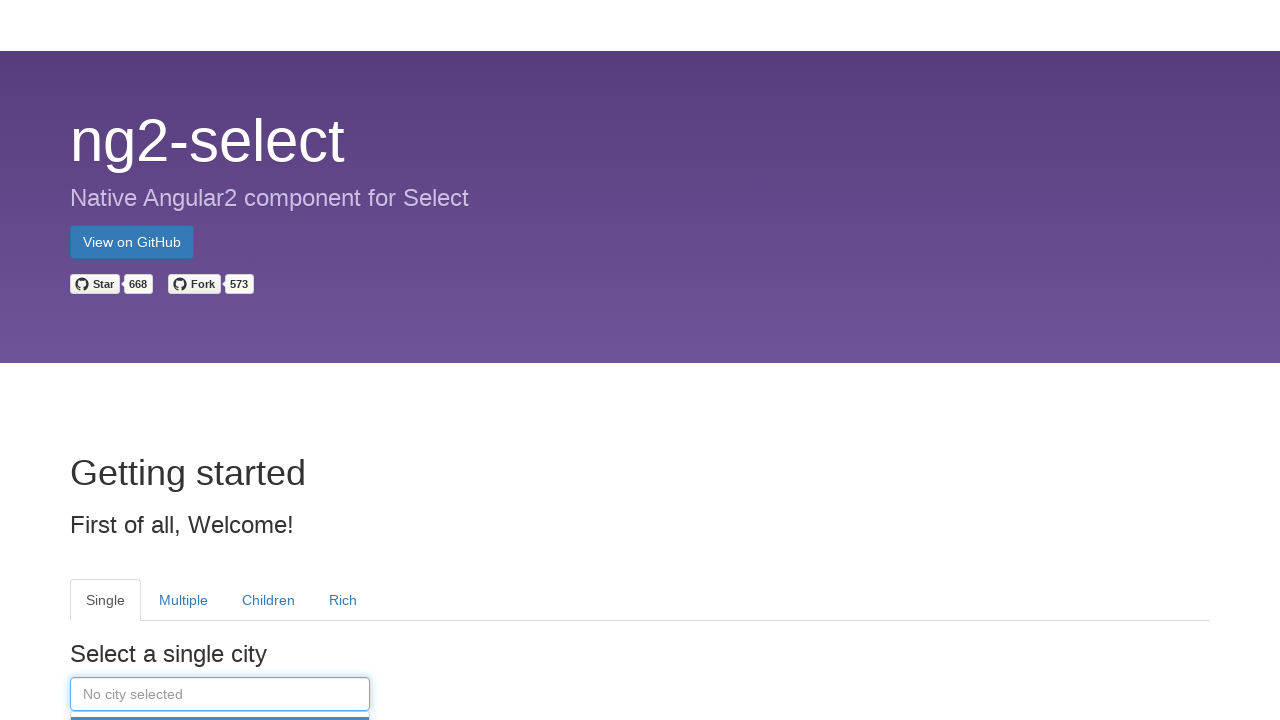

Typed 'Amsterdam' in dropdown search field to filter options on //tab[@heading='Single']//input
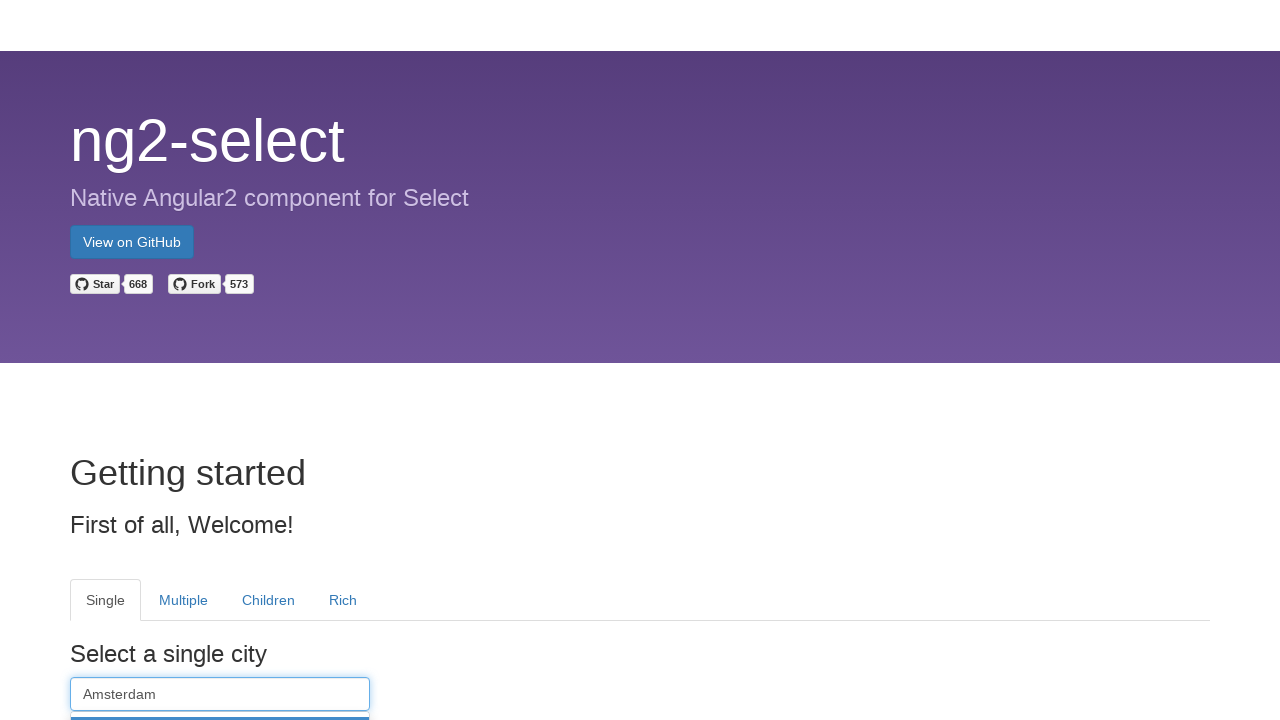

Waited for filtered dropdown options to appear
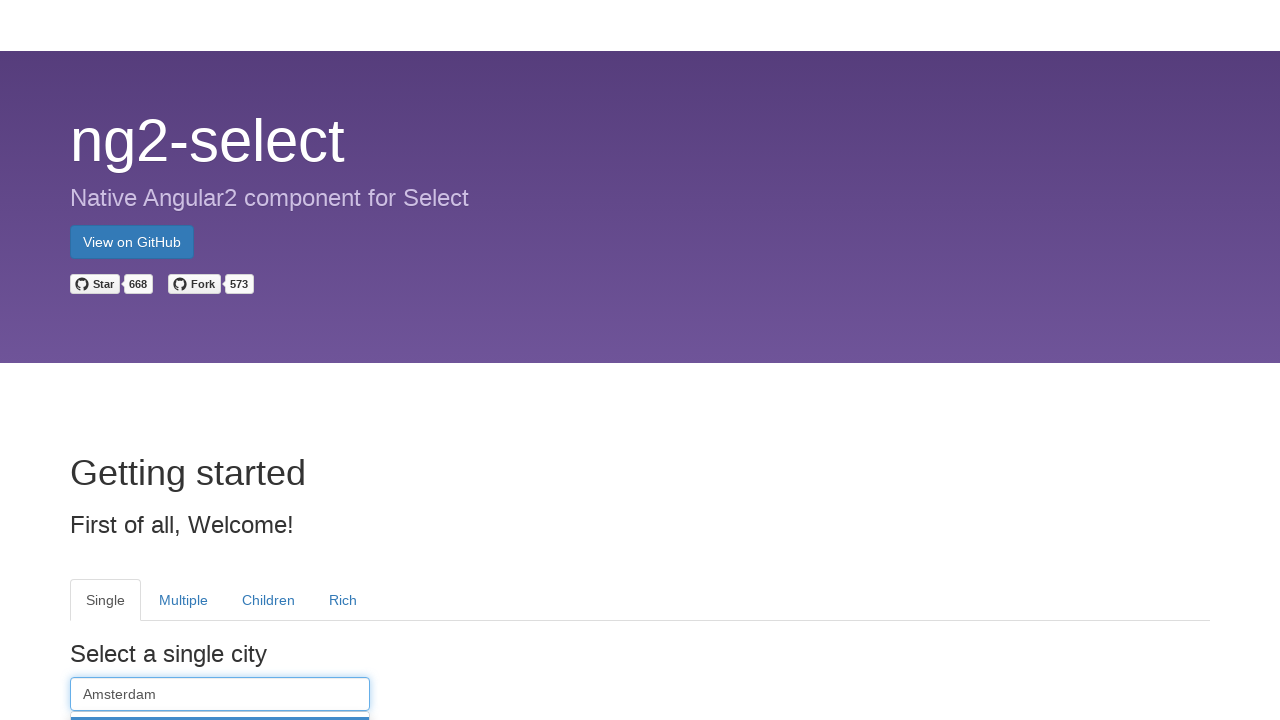

Selected 'Amsterdam' from filtered dropdown results at (220, 360) on xpath=//tab[@heading='Single']//a[@class='dropdown-item']/div[contains(text(),'A
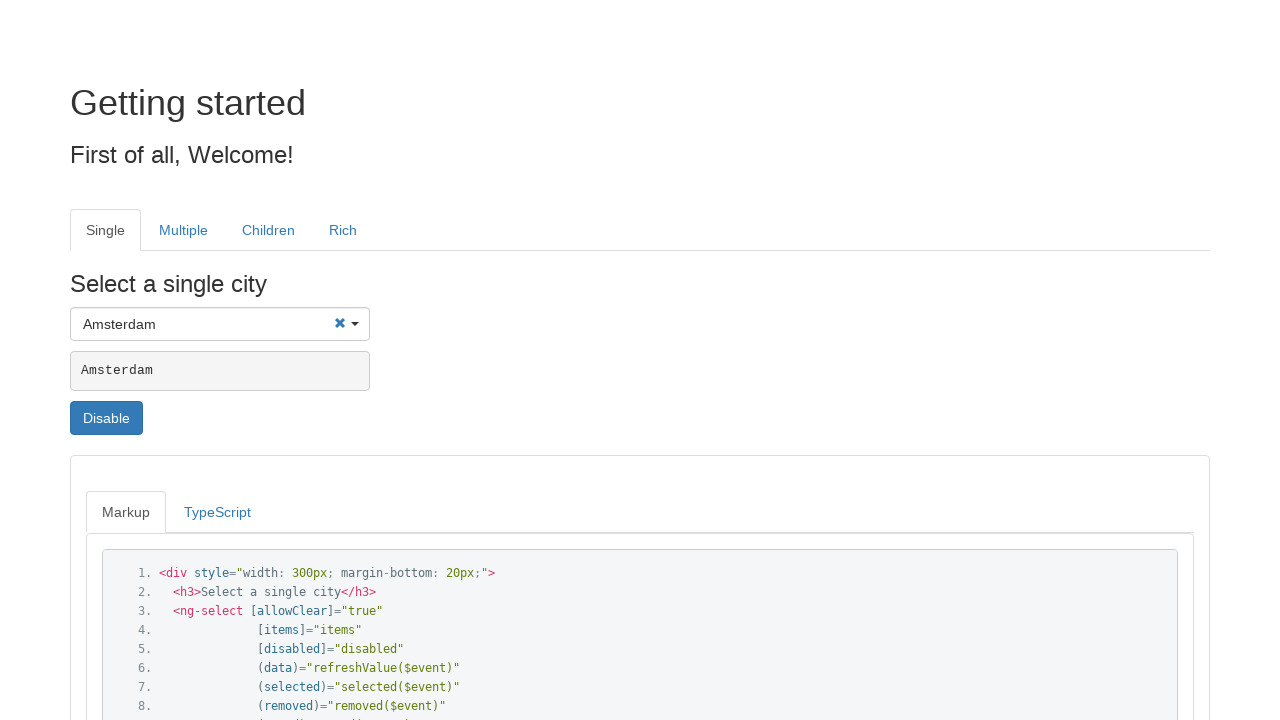

Confirmed 'Amsterdam' selection is displayed in dropdown match text
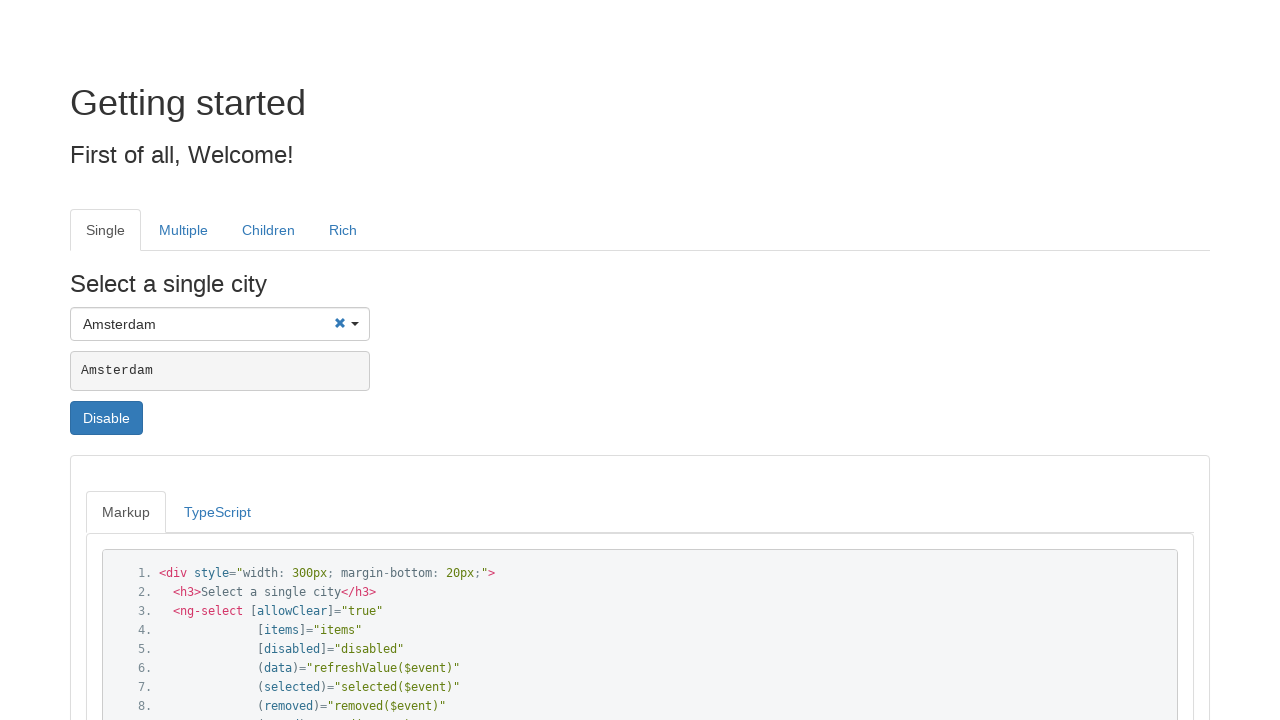

Clicked dropdown caret to open editable dropdown for second selection at (355, 327) on xpath=//tab[@heading='Single']//i[@class='caret pull-right']
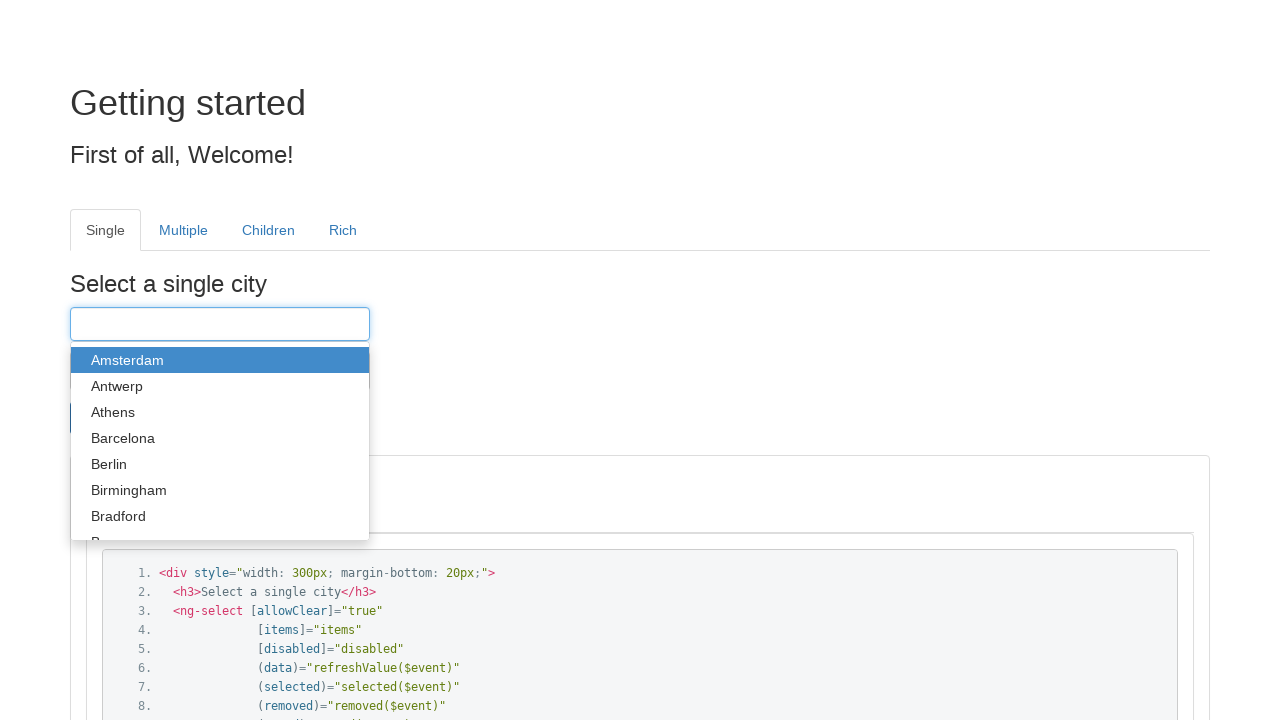

Typed 'Łódź' in dropdown search field to filter options on //tab[@heading='Single']//input
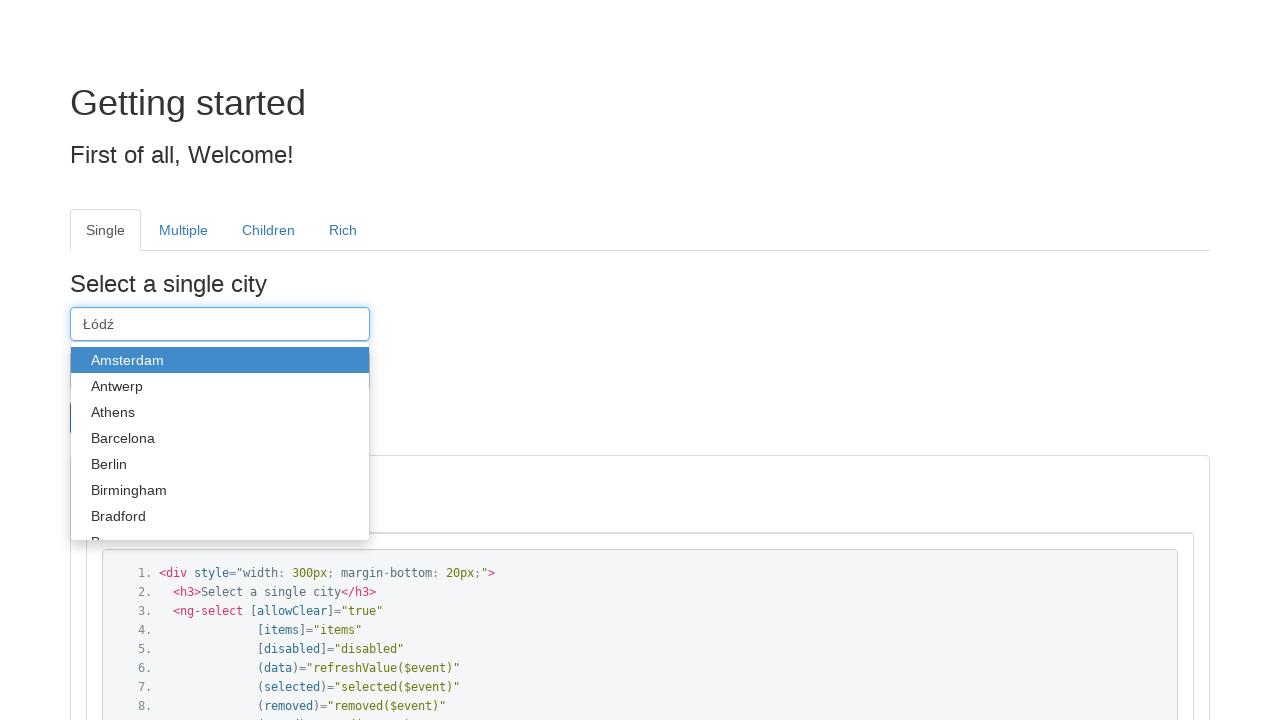

Waited for filtered dropdown options containing 'Łódź' to appear
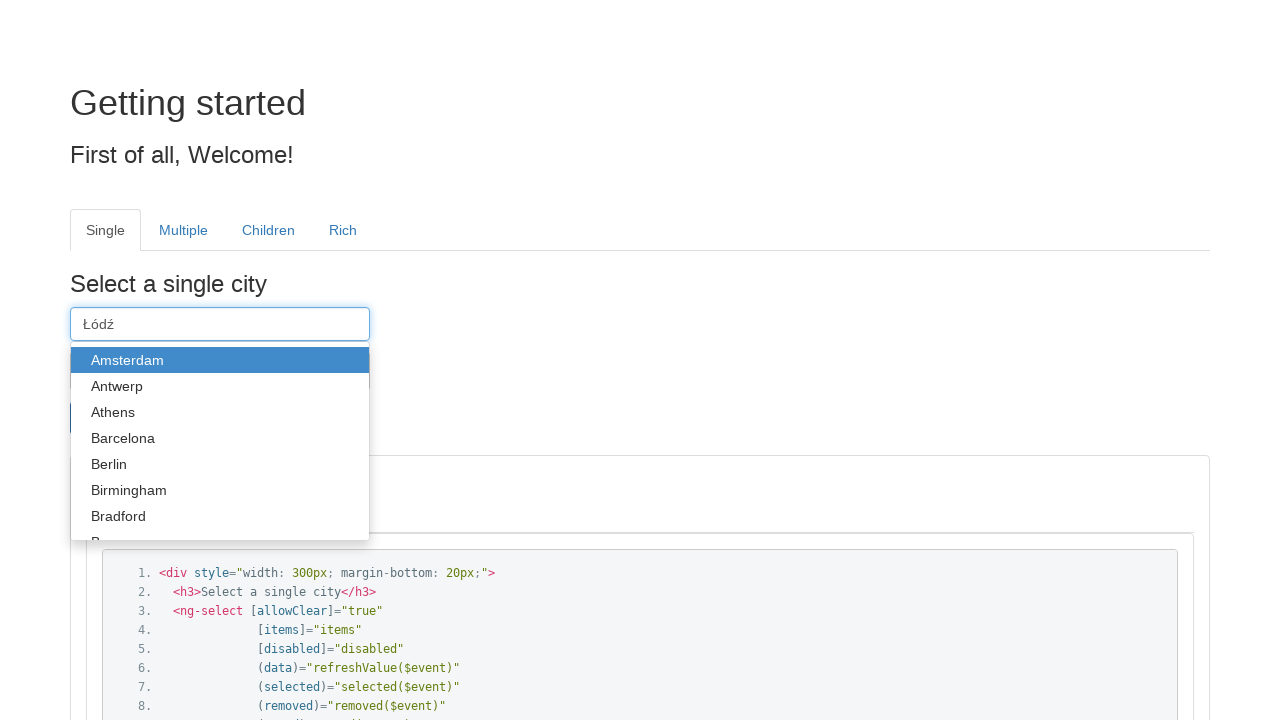

Selected 'Łódź' from filtered dropdown results at (220, 522) on xpath=//tab[@heading='Single']//a[@class='dropdown-item']/div[contains(text(),'Ł
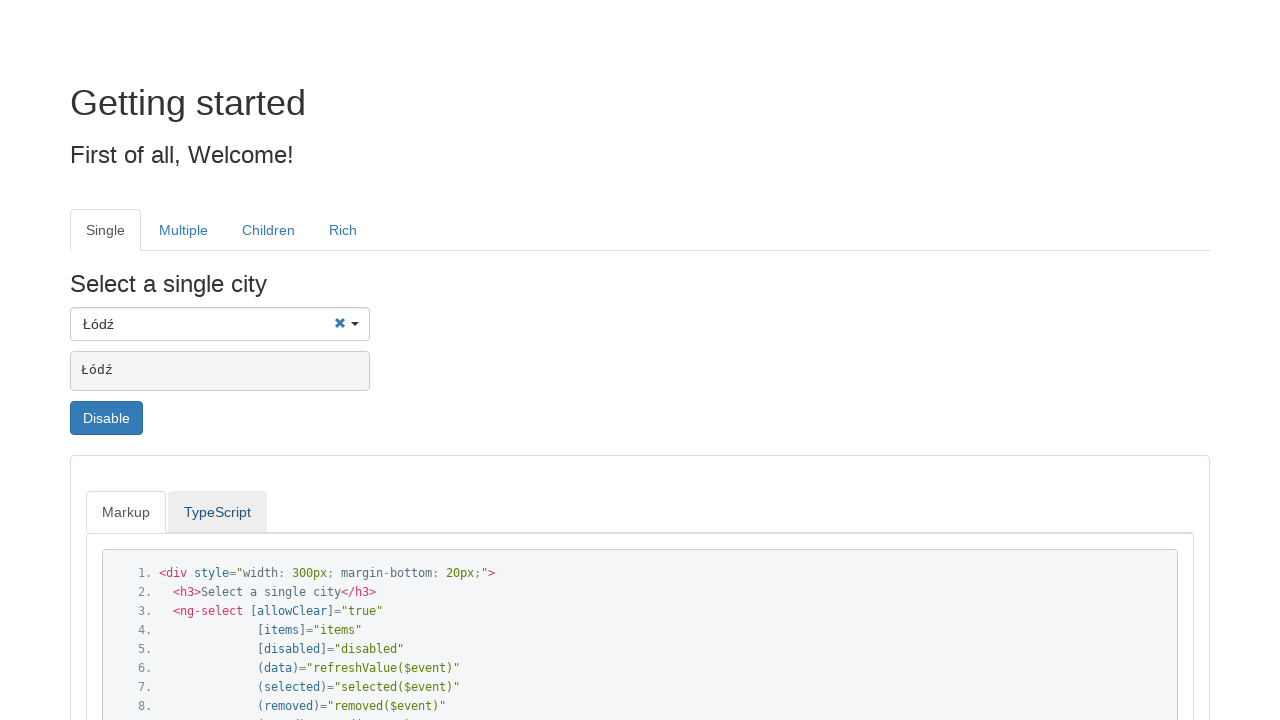

Confirmed 'Łódź' selection is displayed in dropdown match text
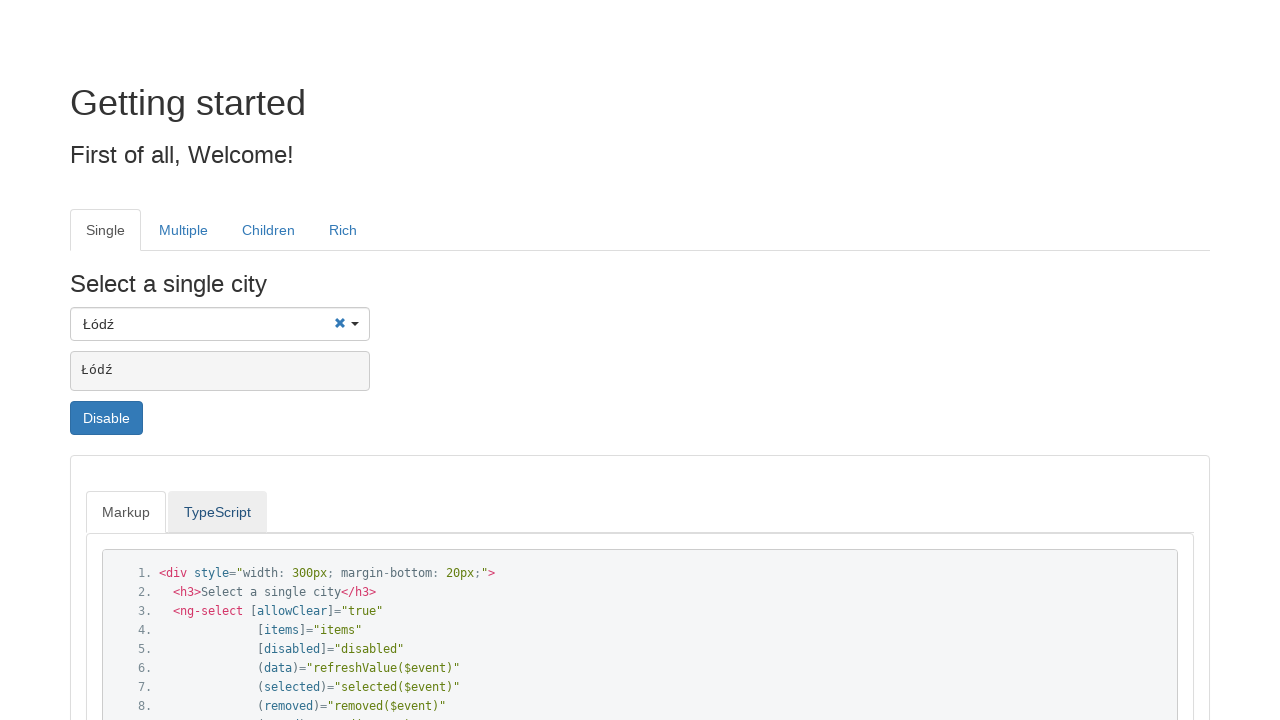

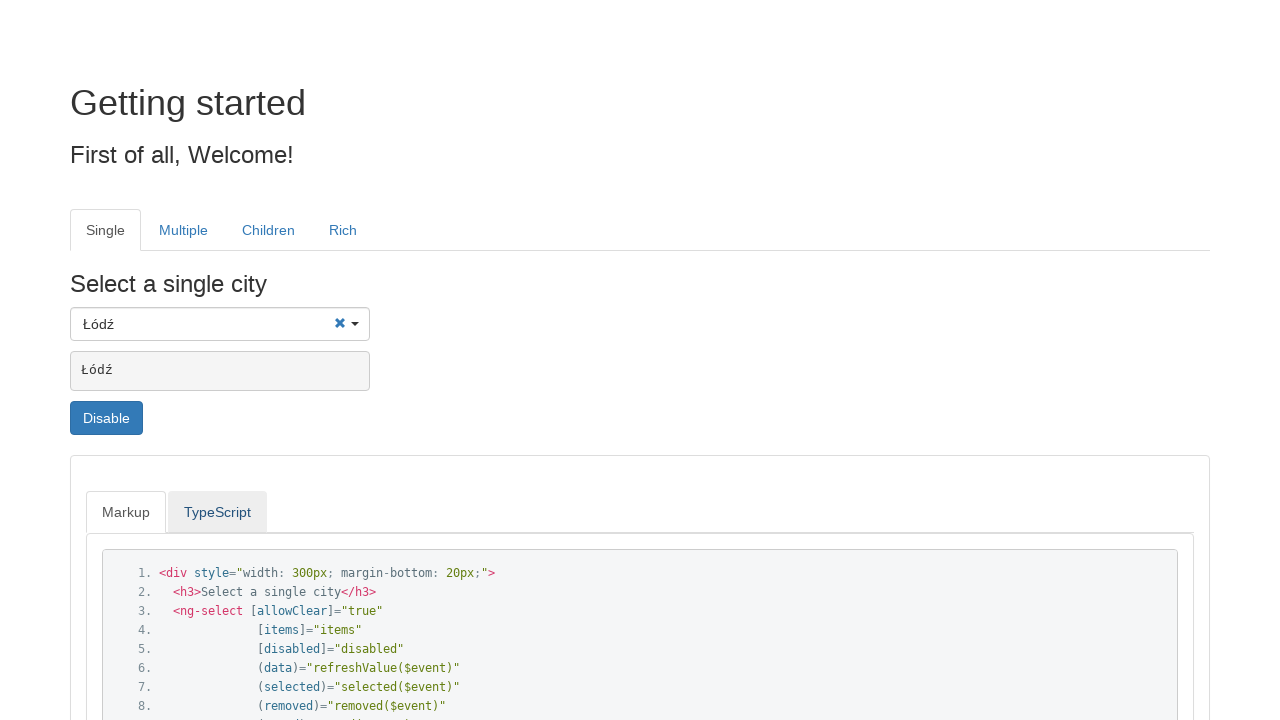